Searches for "phone", clicks the first product, and verifies the product name contains "phone" (case insensitive)

Starting URL: https://www.testotomasyonu.com

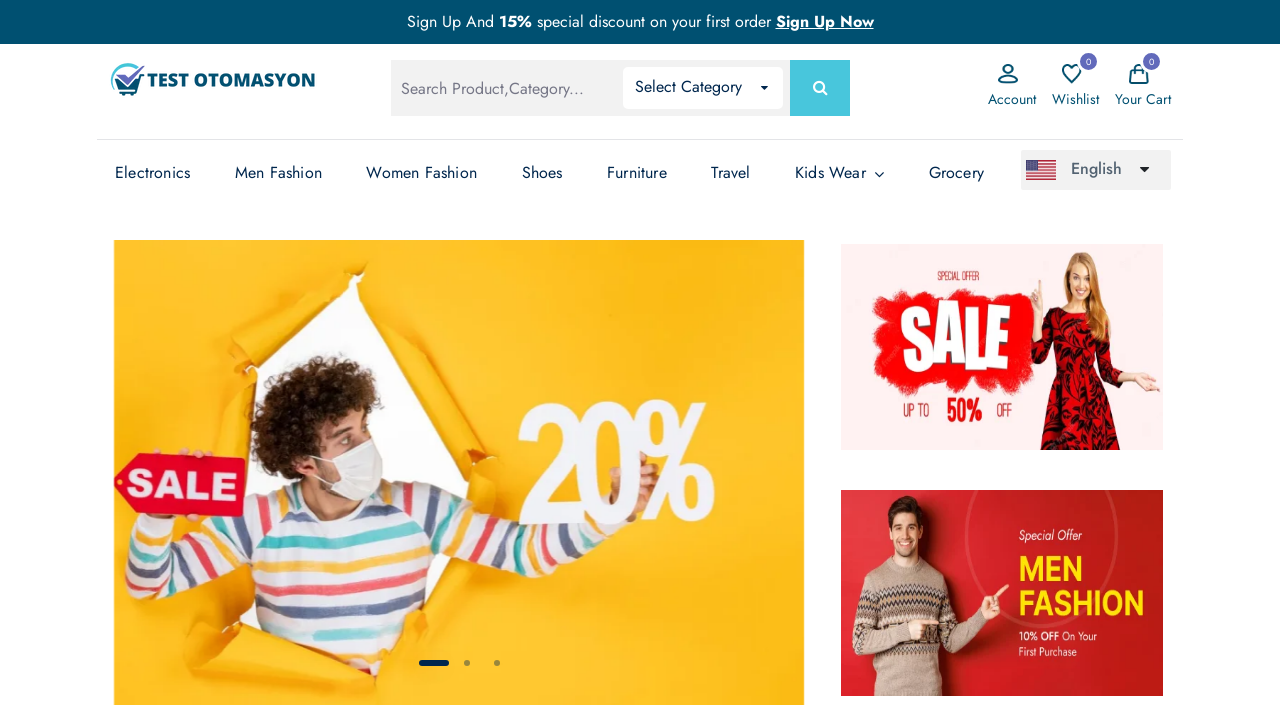

Filled search box with 'phone' on #global-search
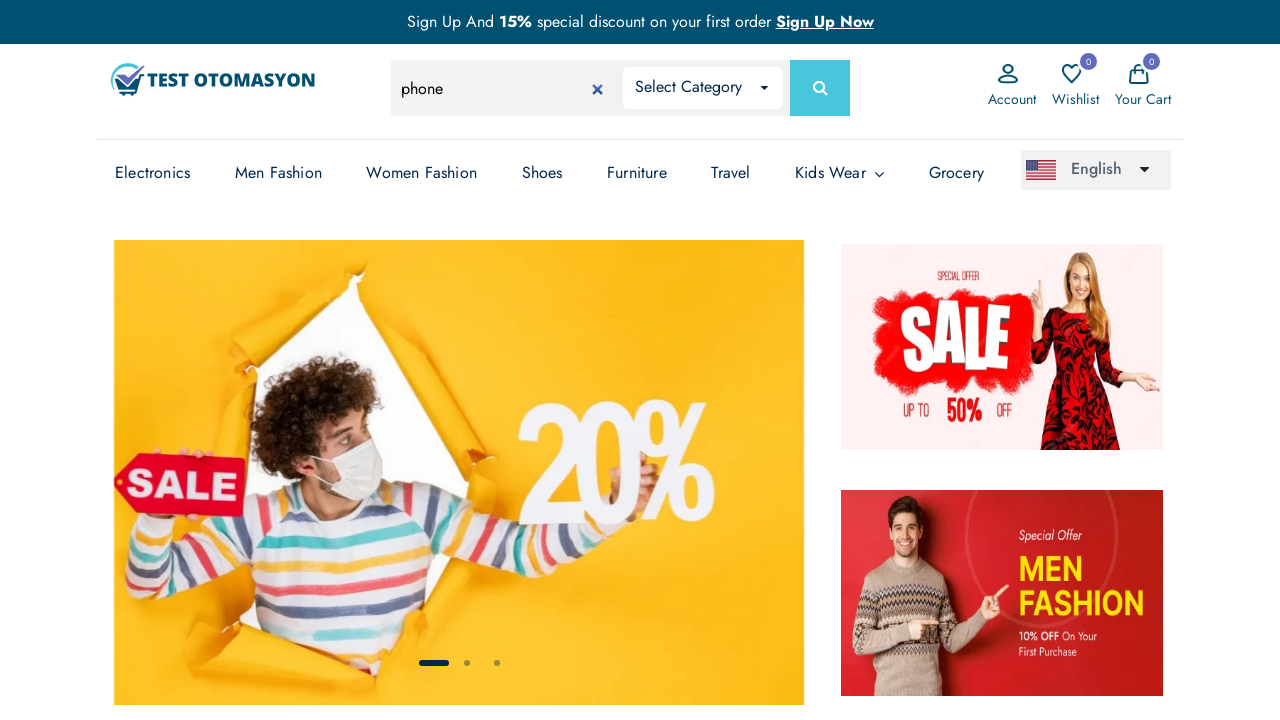

Pressed Enter to search for 'phone' on #global-search
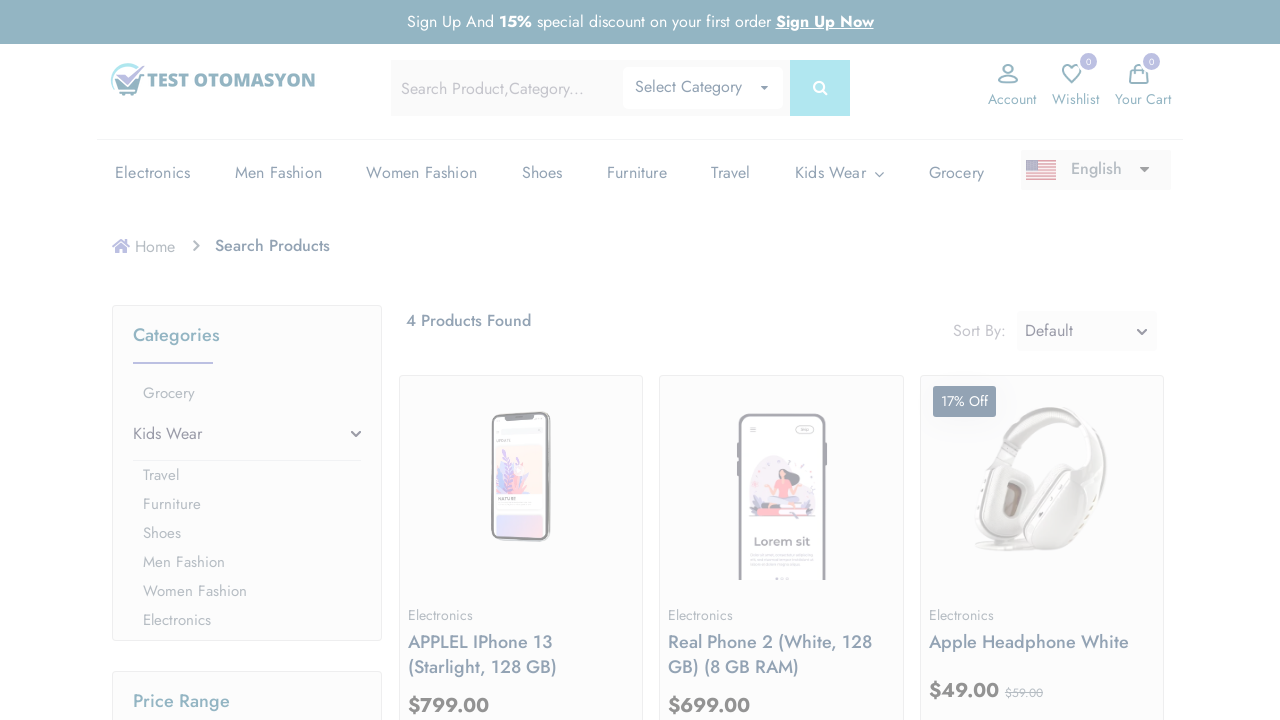

Search results loaded with product images
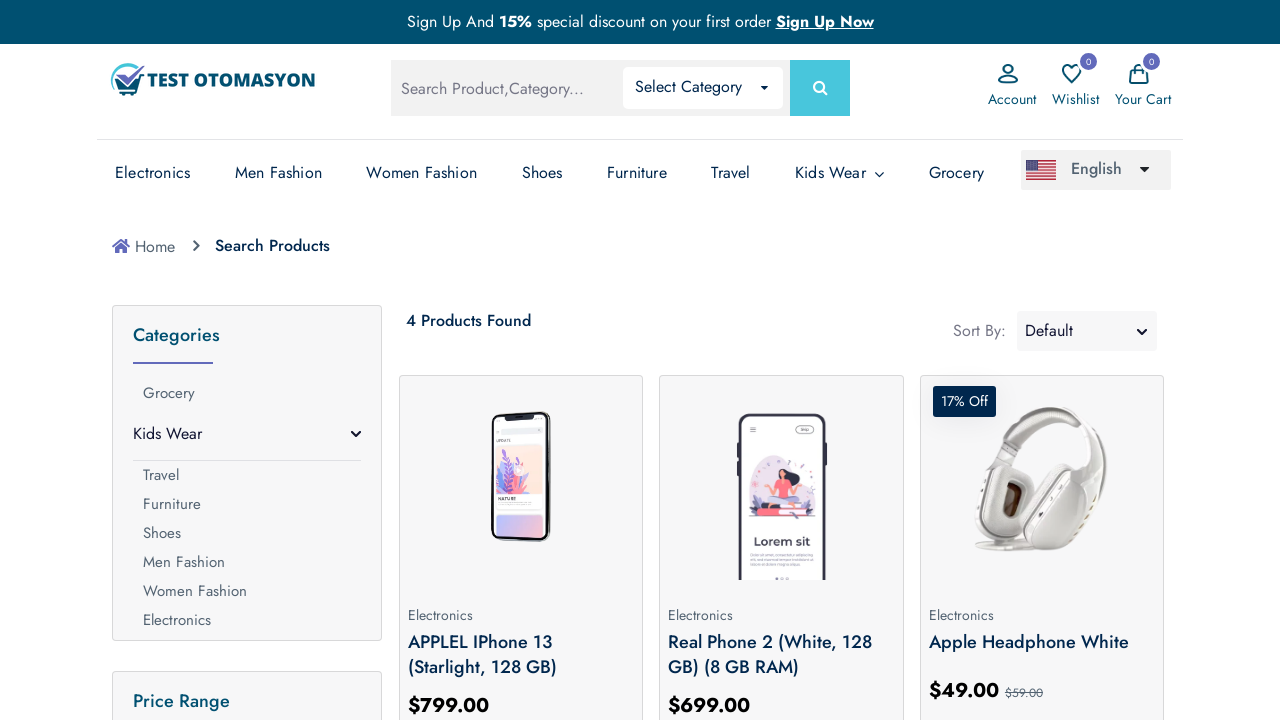

Clicked on the first product in search results at (521, 480) on (//*[@*='prod-img'])[1]
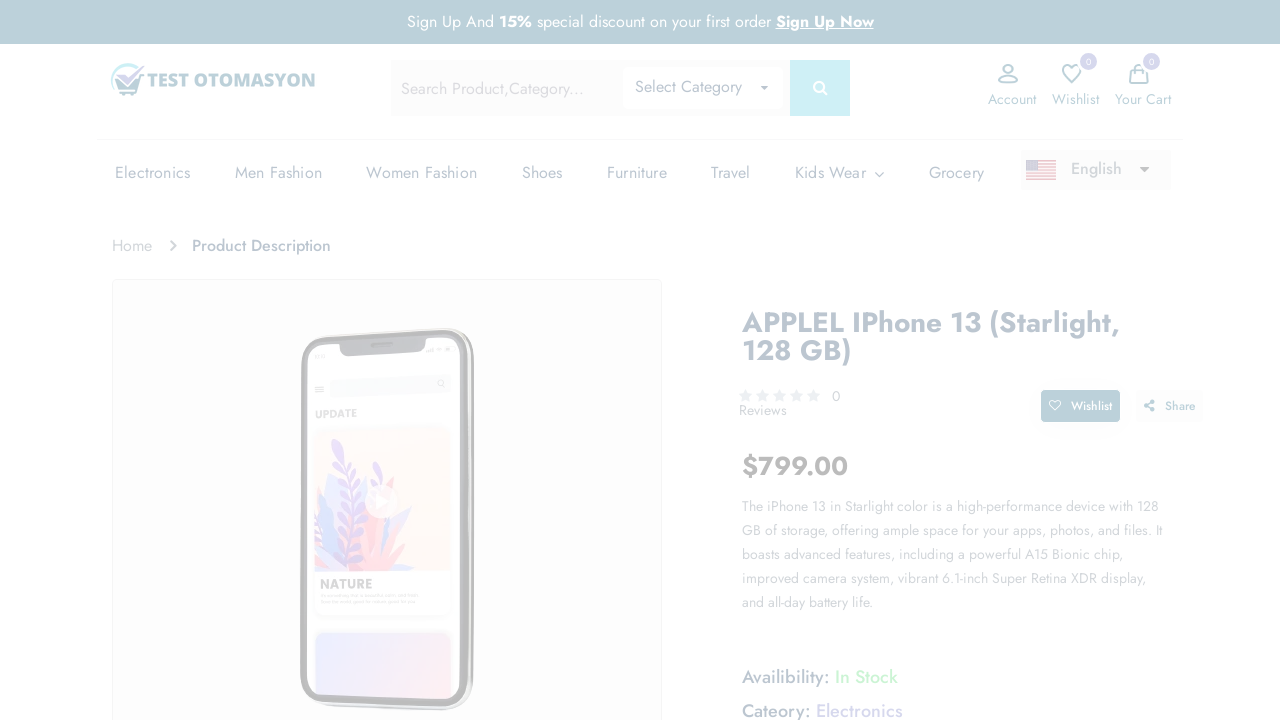

Product page loaded and product name element is visible
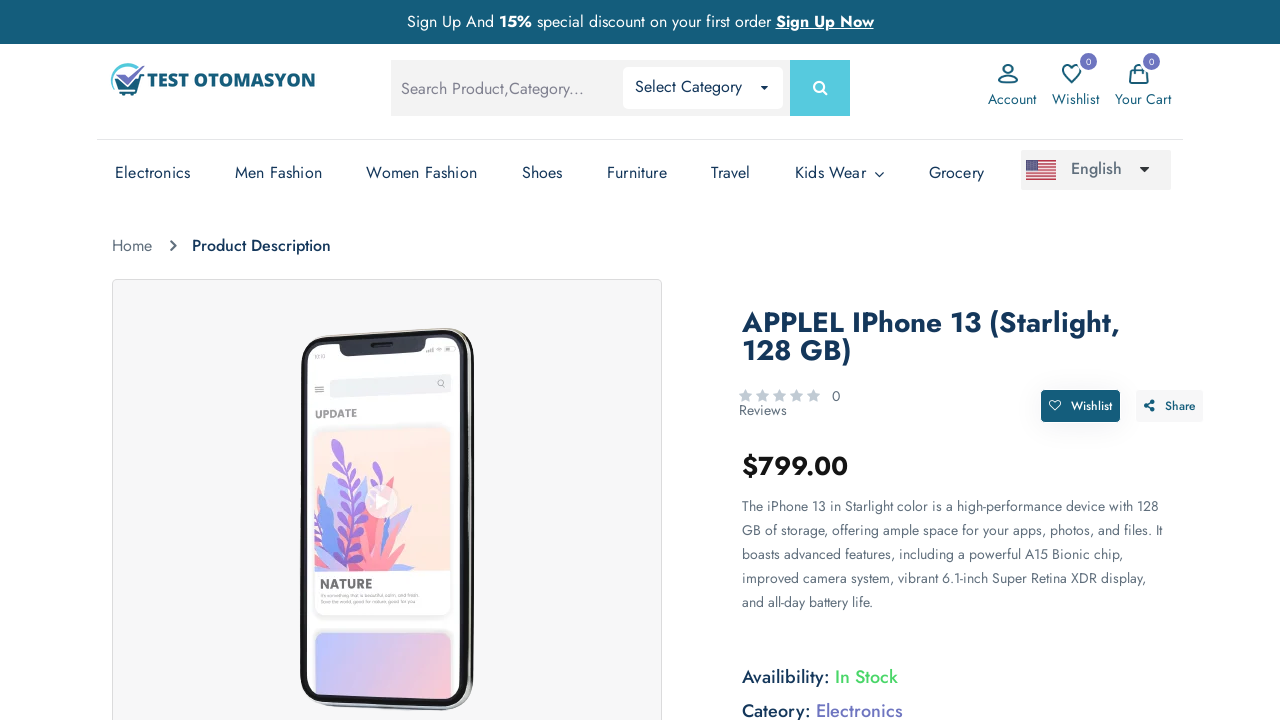

Retrieved product name: 'applel iphone 13 (starlight, 128 gb)'
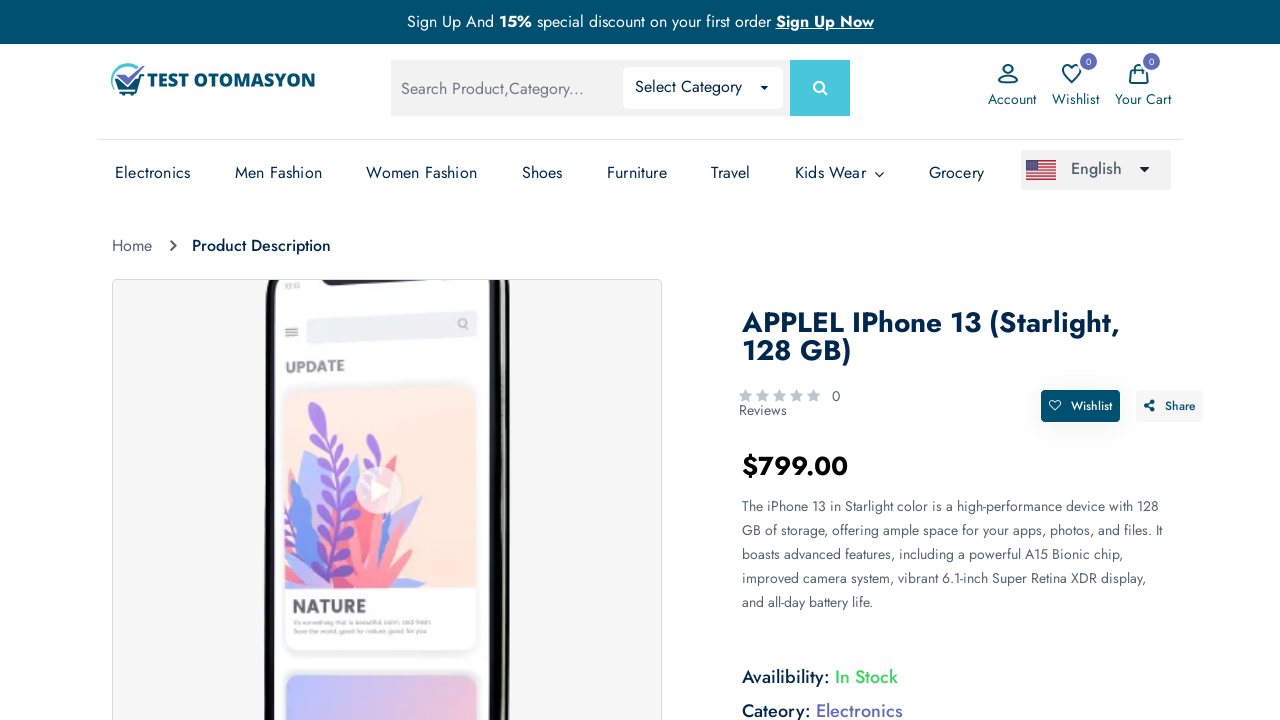

Verified that product name contains 'phone' (case insensitive)
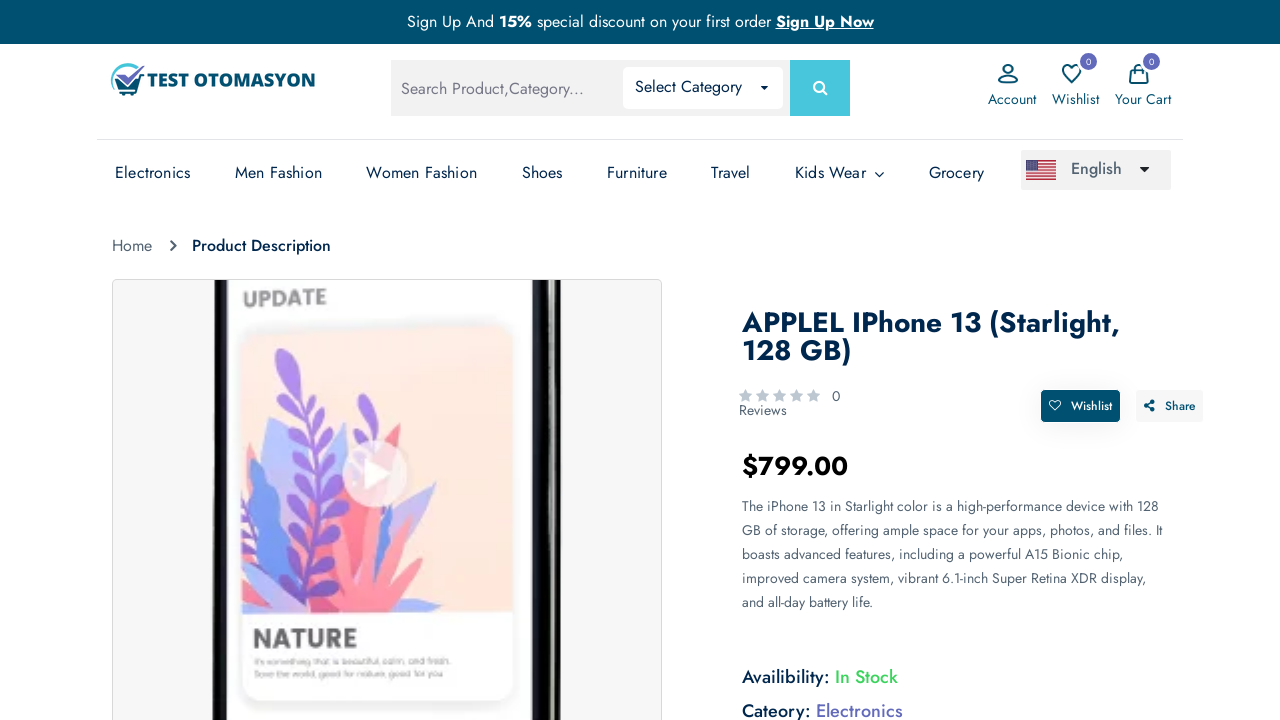

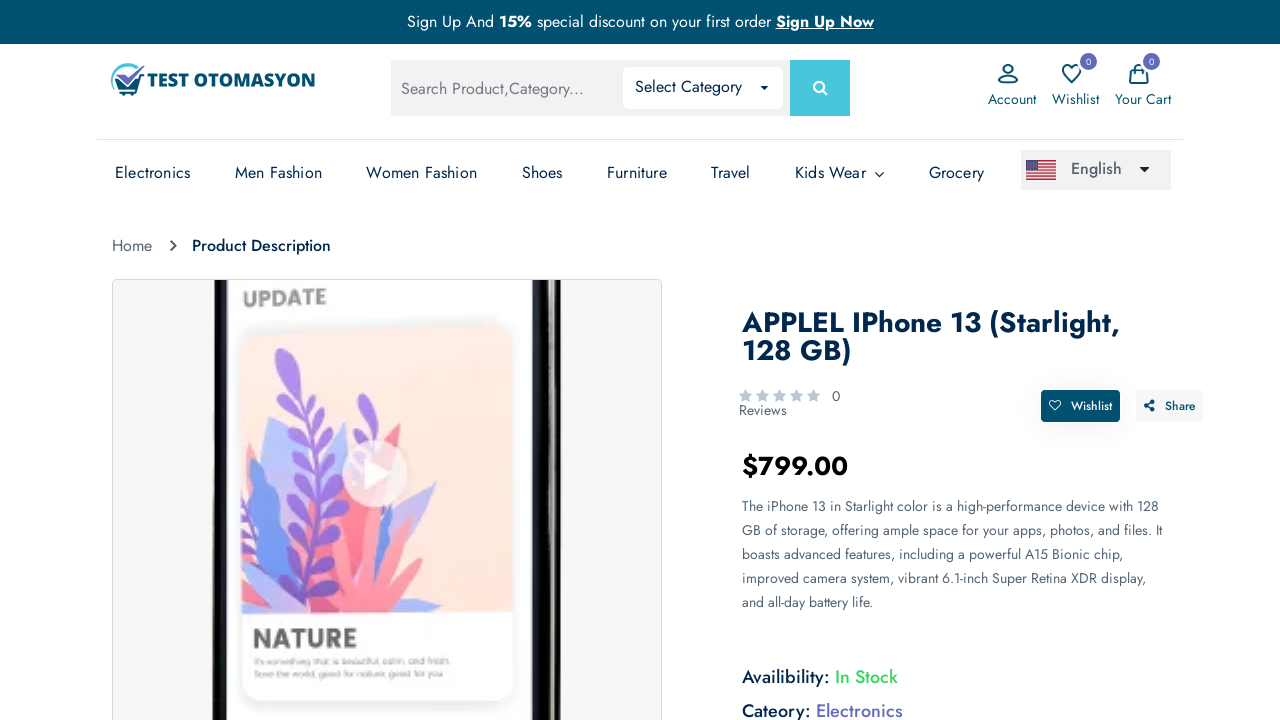